Retrieves a value from an element attribute, performs a mathematical calculation, and fills a form with the result along with selecting checkbox and radio button options before submitting

Starting URL: http://suninjuly.github.io/get_attribute.html

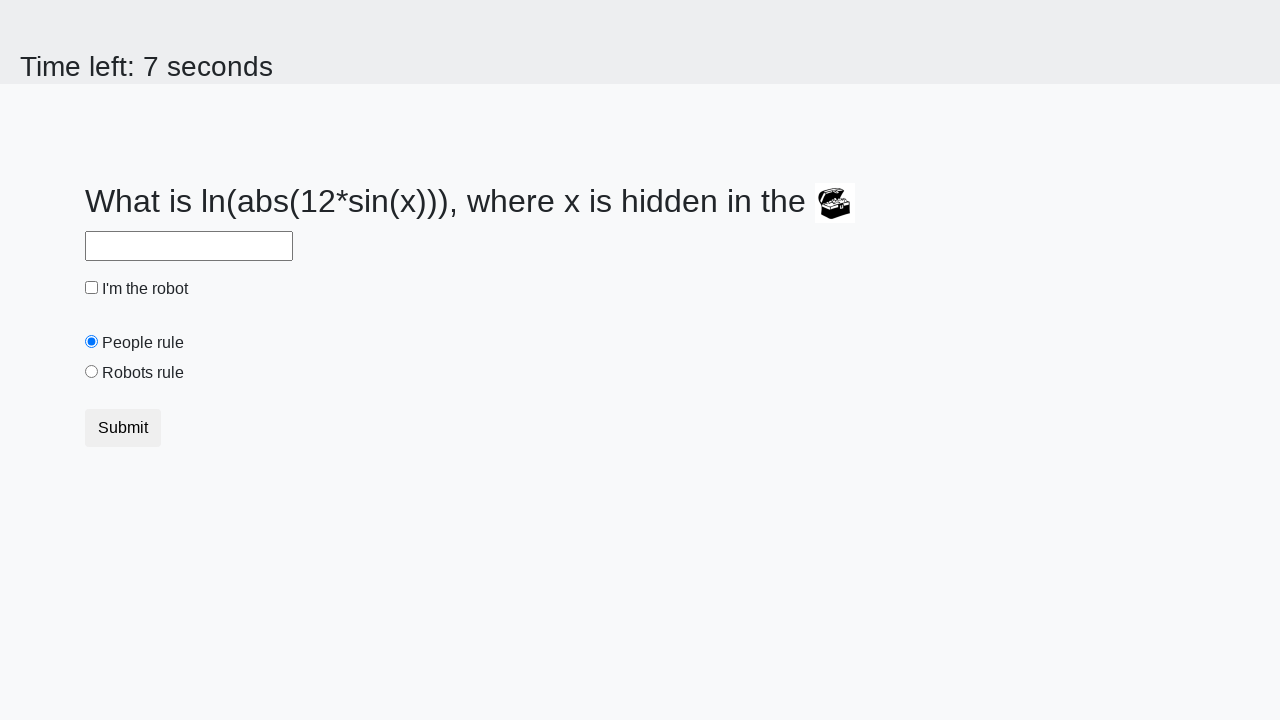

Retrieved value from treasure element attribute 'valuex'
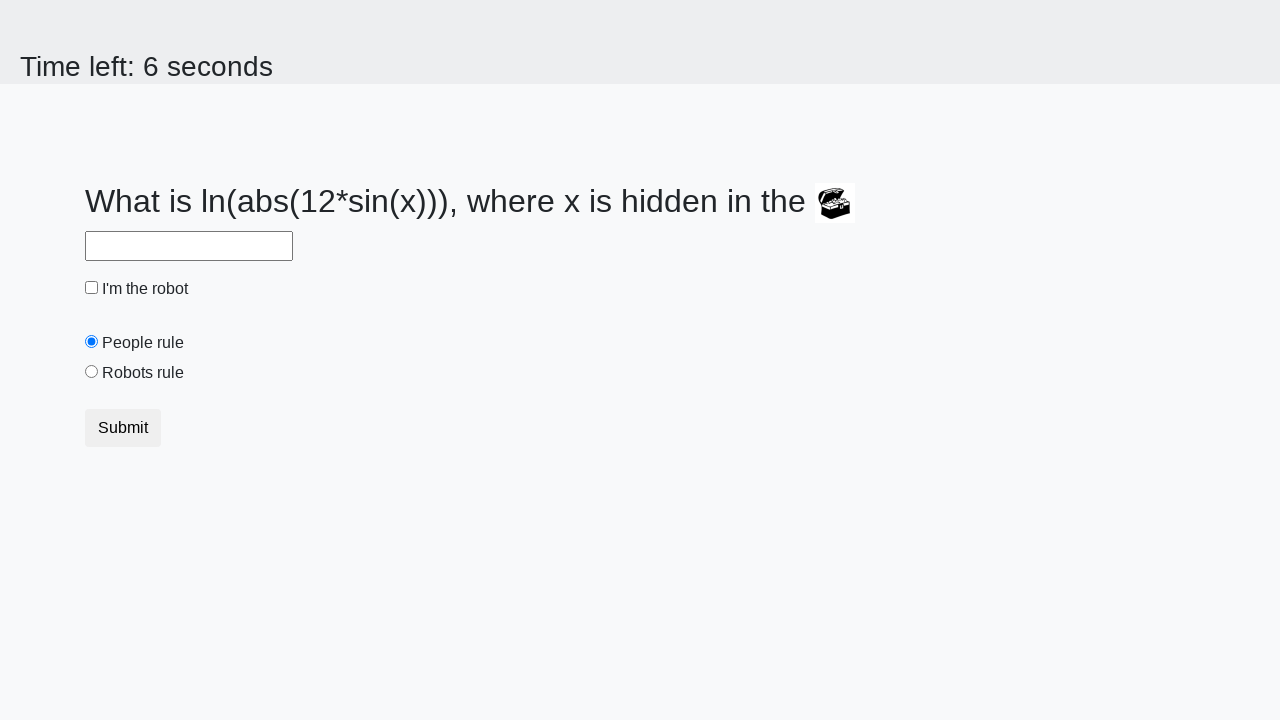

Filled answer field with calculated mathematical result on #answer
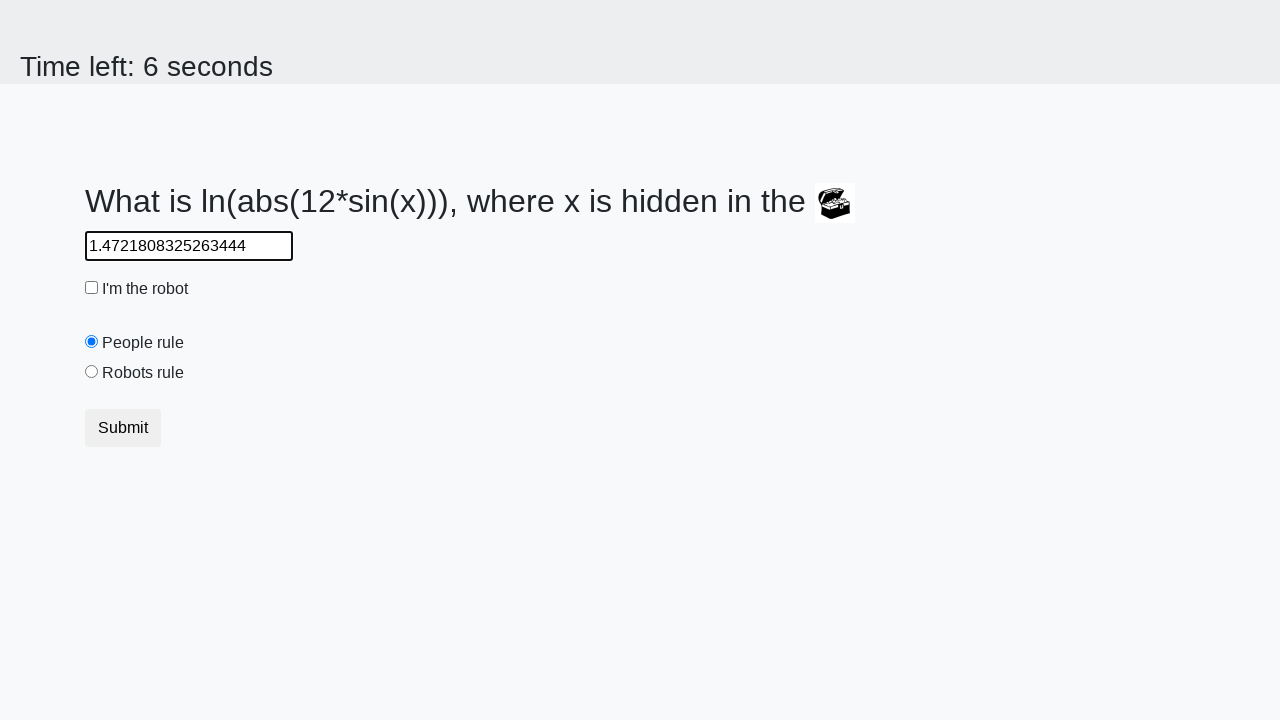

Clicked robot checkbox at (92, 288) on #robotCheckbox
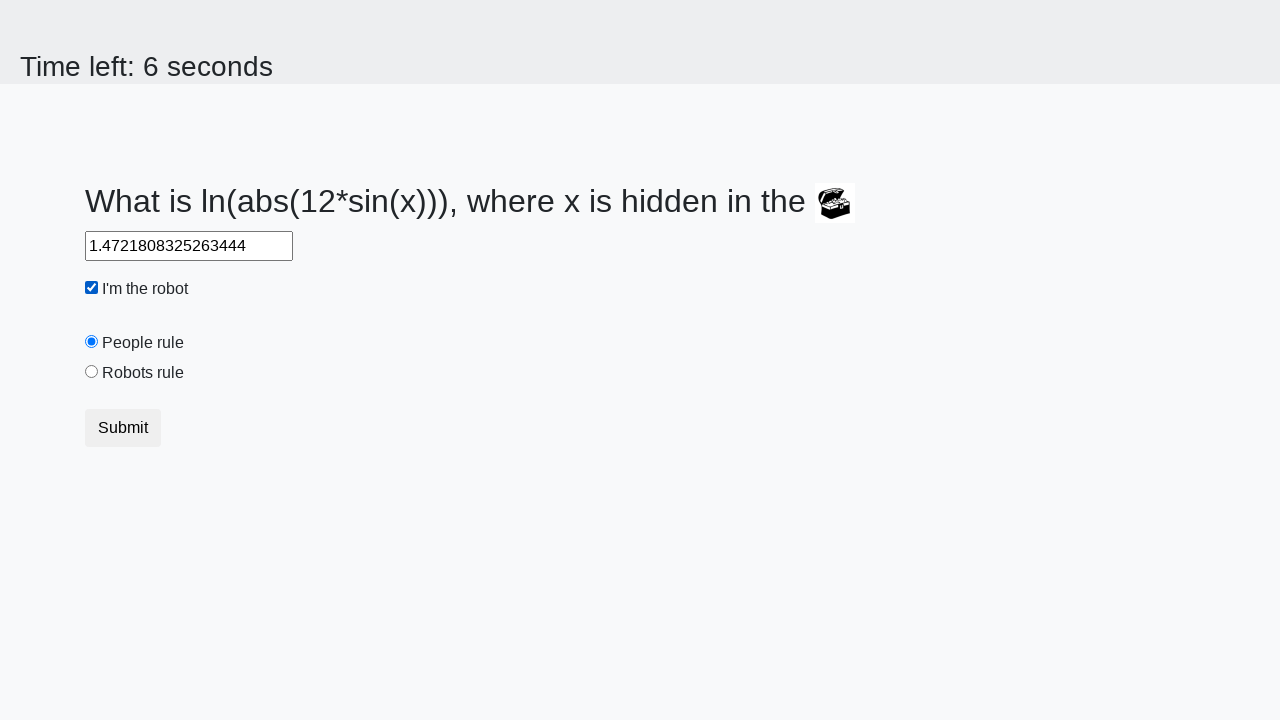

Clicked robots rule radio button at (92, 372) on #robotsRule
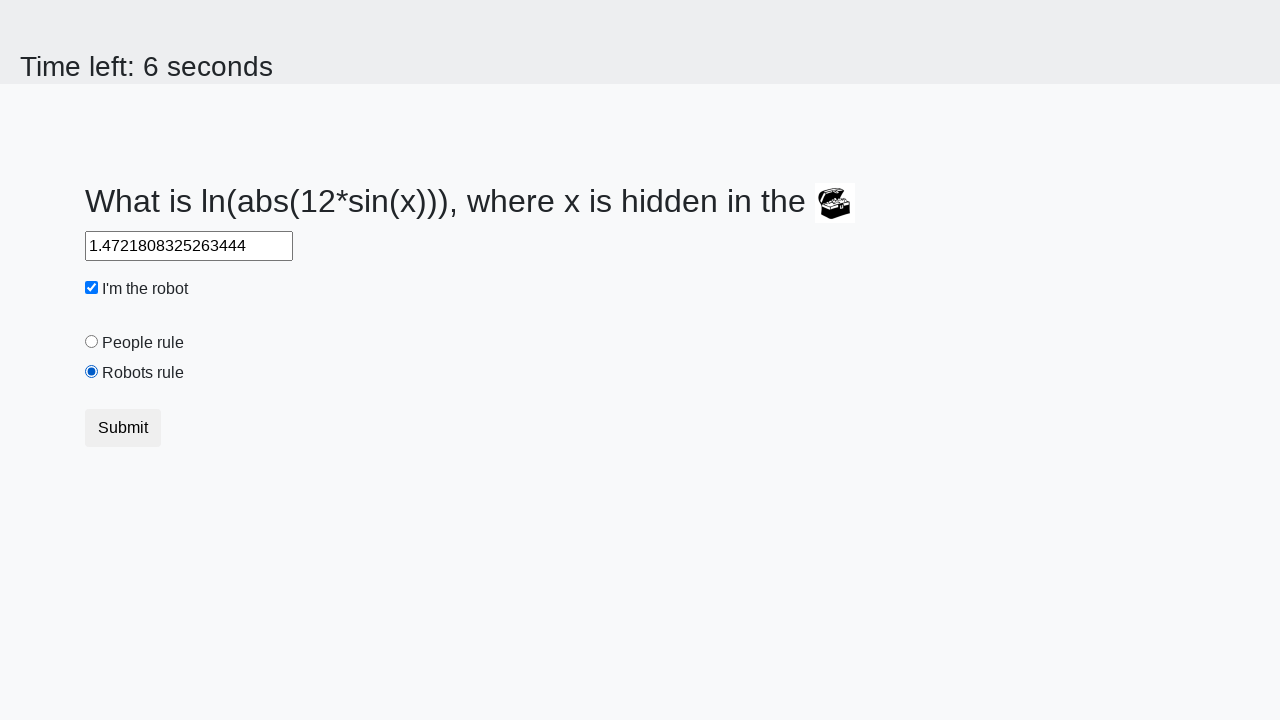

Submitted the form at (123, 428) on button.btn
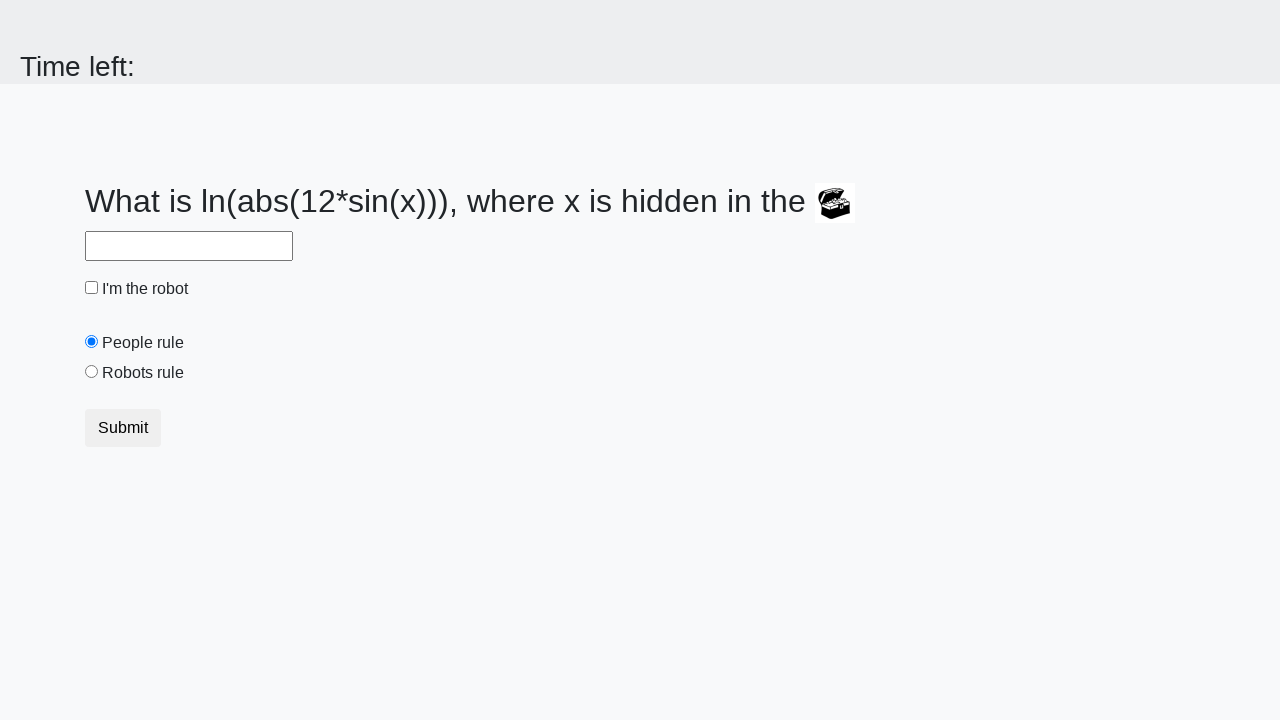

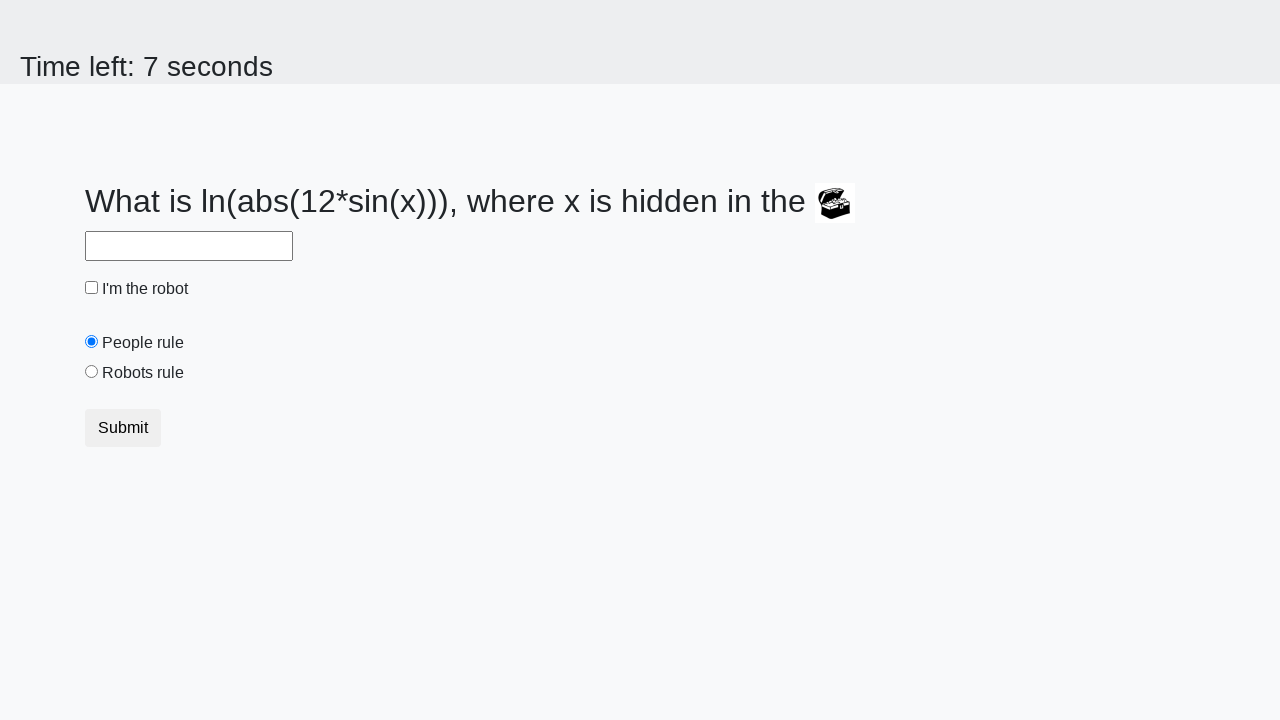